Tests the SpiceJet flight booking interface by verifying that the return date field becomes enabled when switching from one-way to round-trip flight selection

Starting URL: http://spicejet.com/

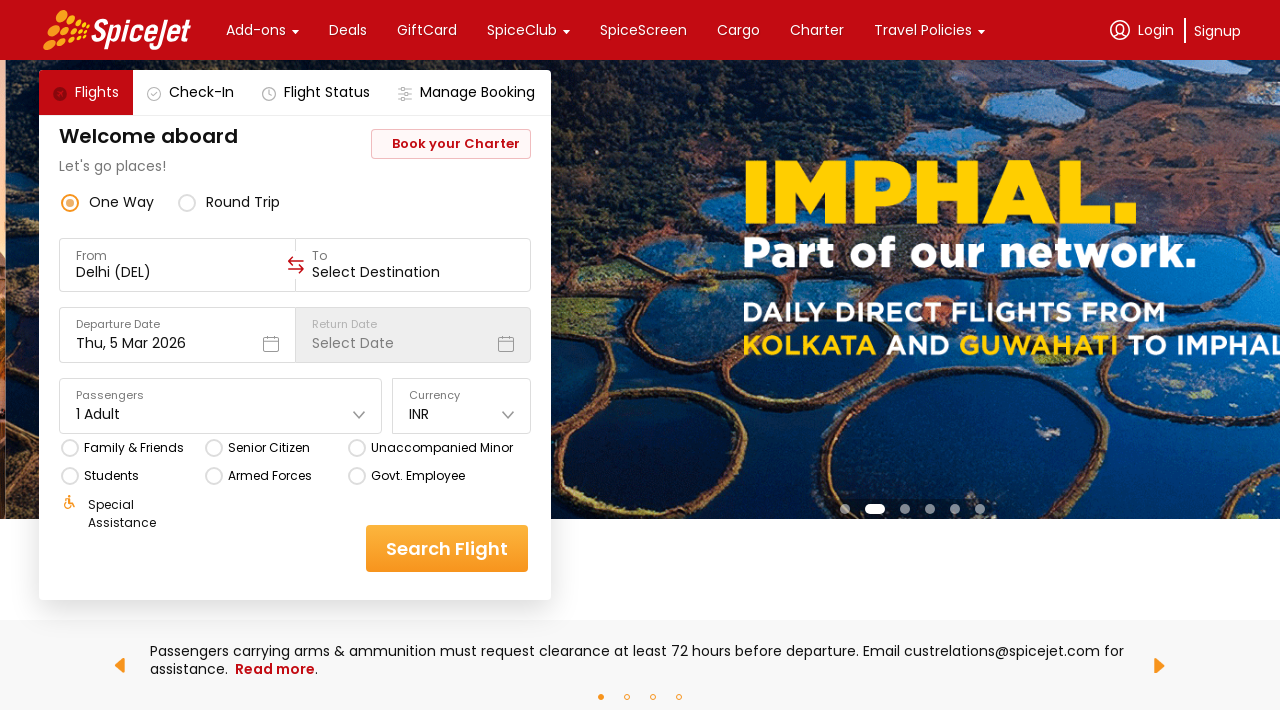

Waited for SpiceJet page to load
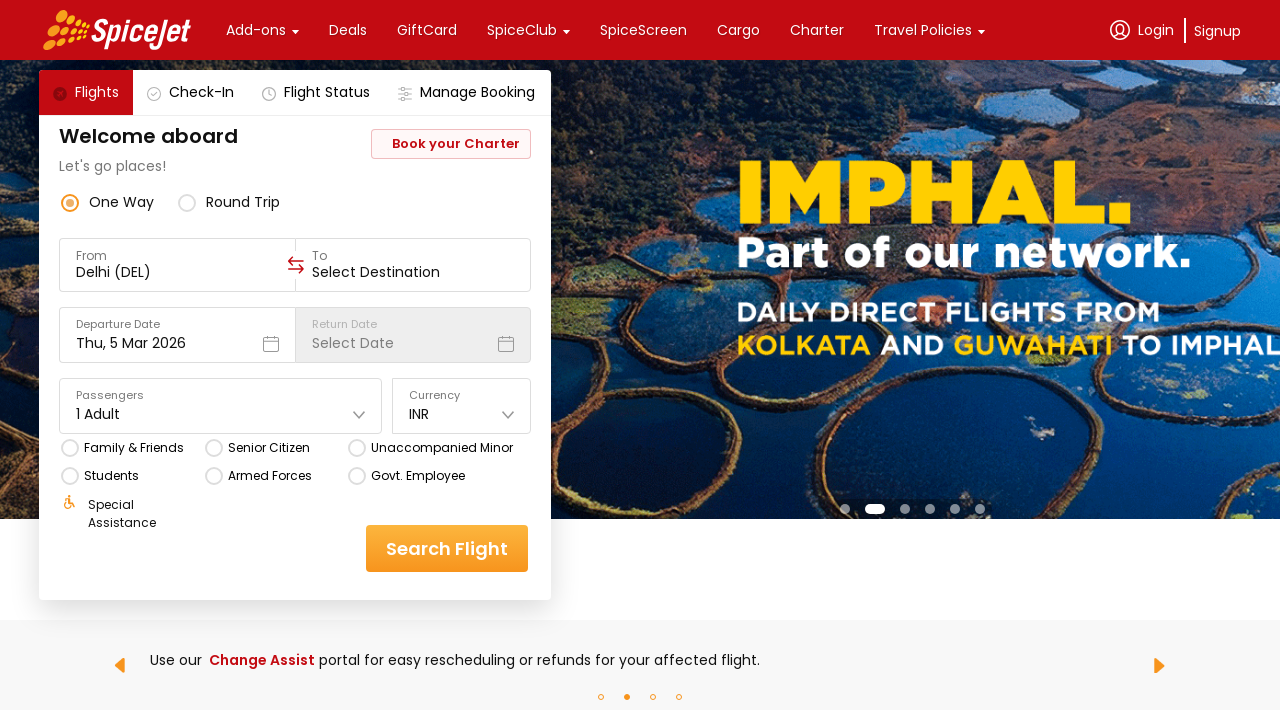

Retrieved return date field style attribute to verify it is disabled
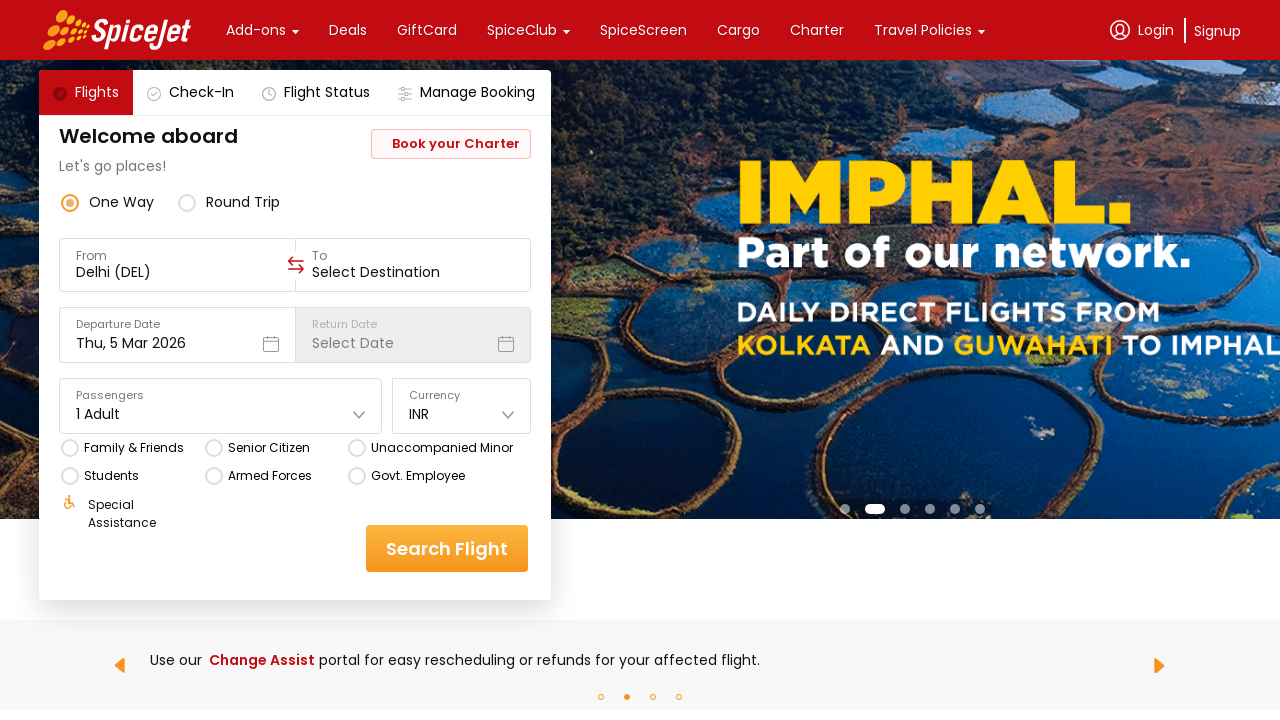

Verified return date field is disabled in one-way flight mode
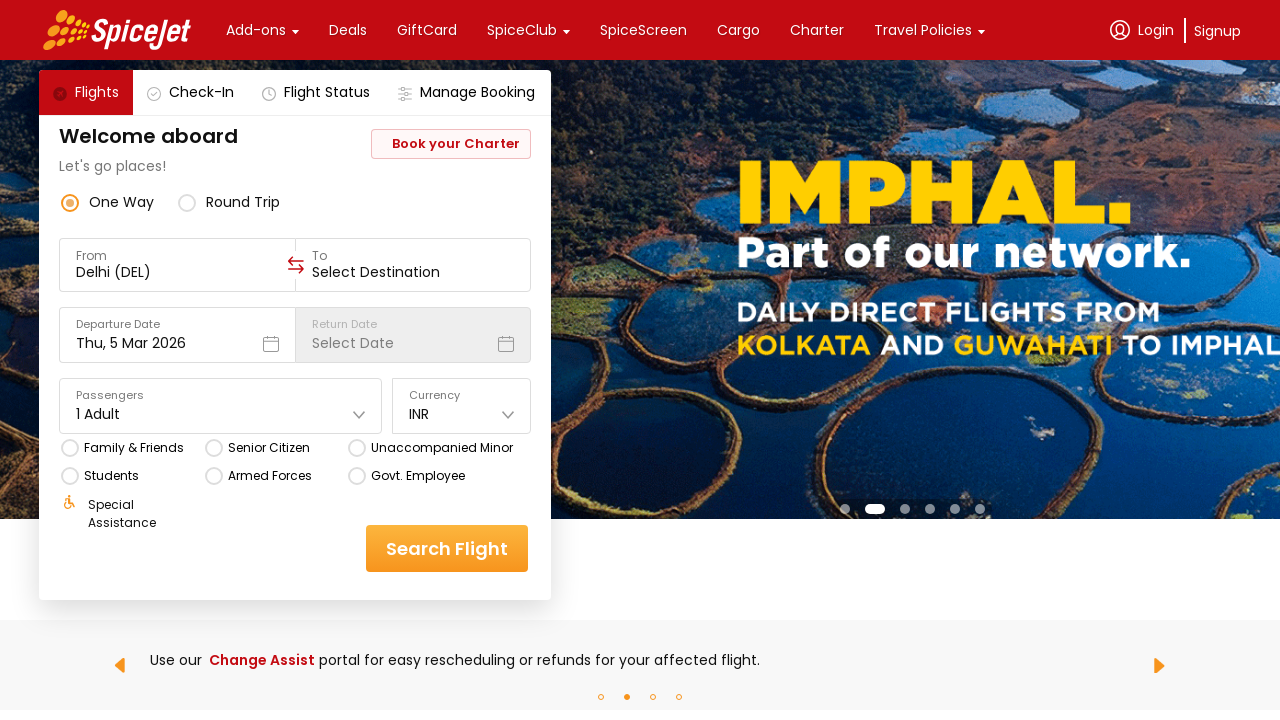

Clicked on round-trip radio button to switch from one-way to round-trip at (229, 202) on div[data-testid='round-trip-radio-button']
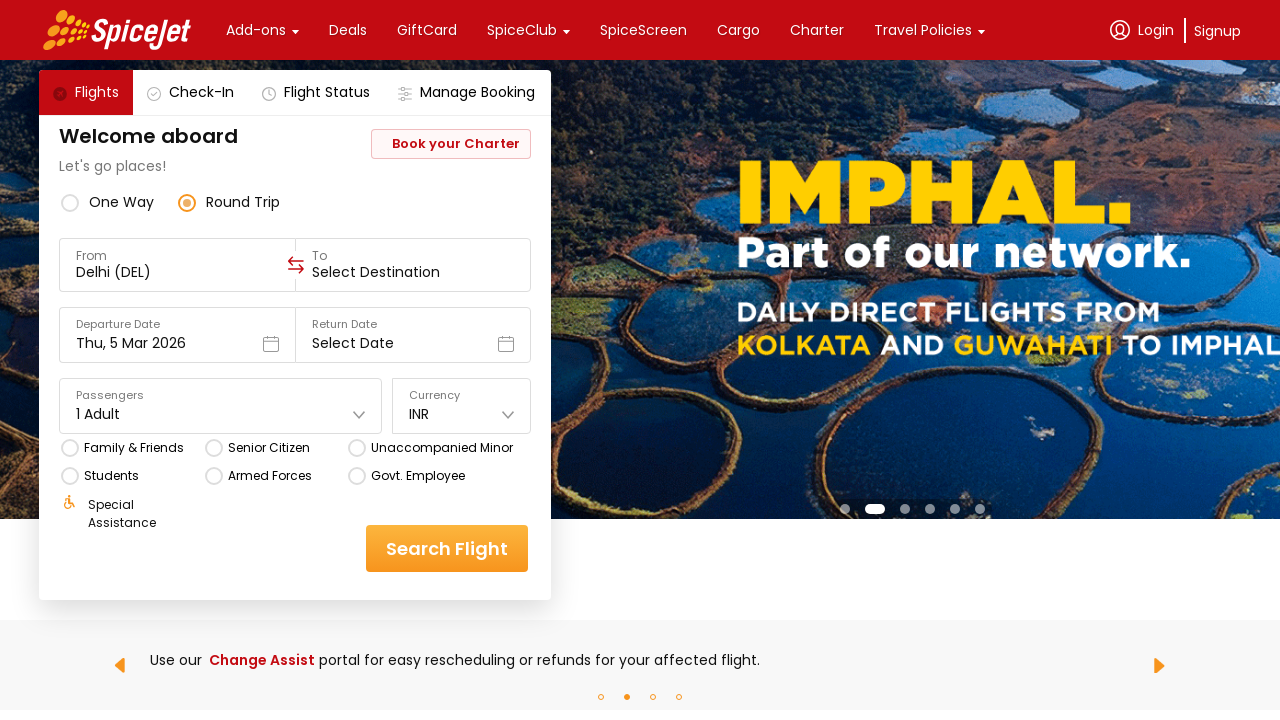

Waited for round-trip selection to take effect
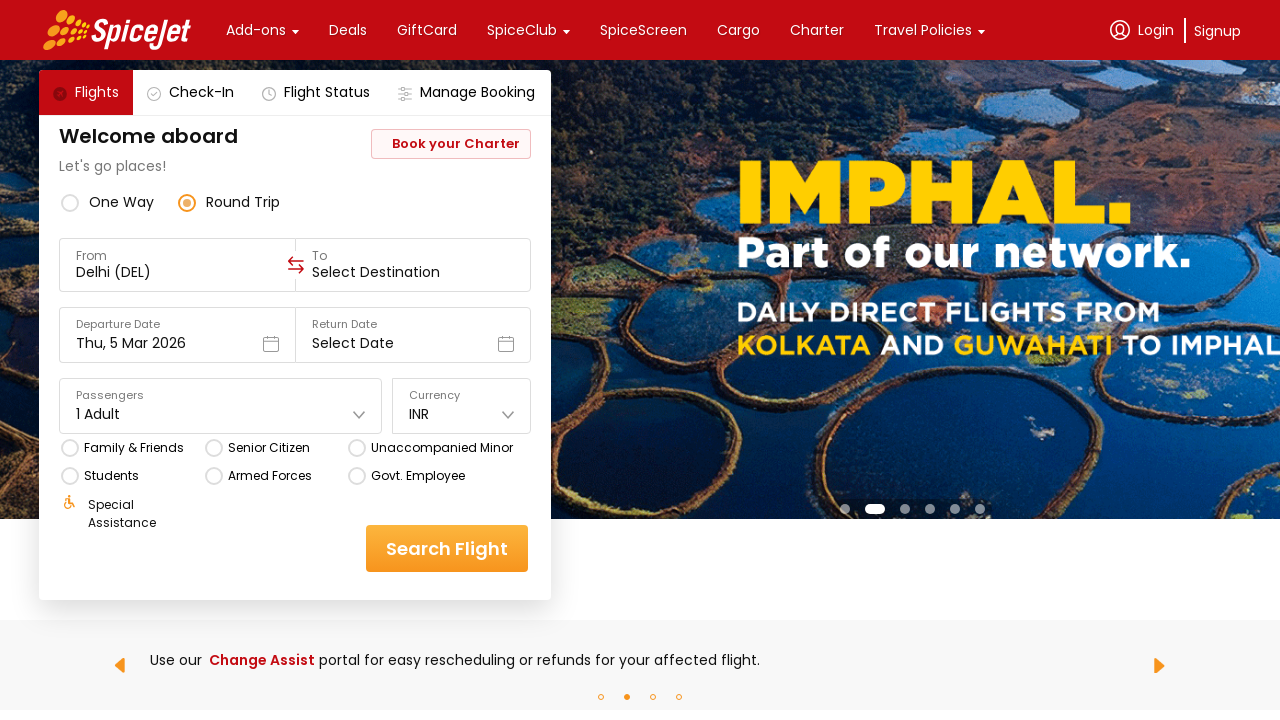

Retrieved return date field style attribute to verify it is now enabled
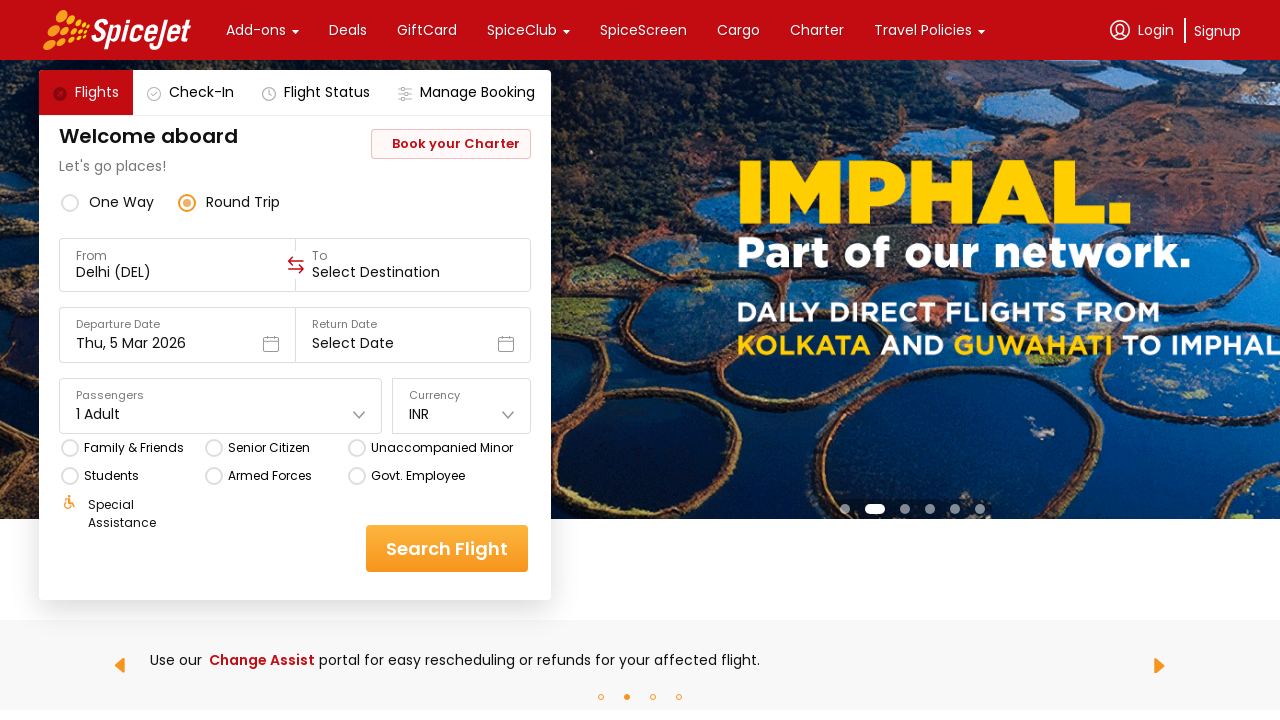

Verified return date field is enabled after switching to round-trip flight selection
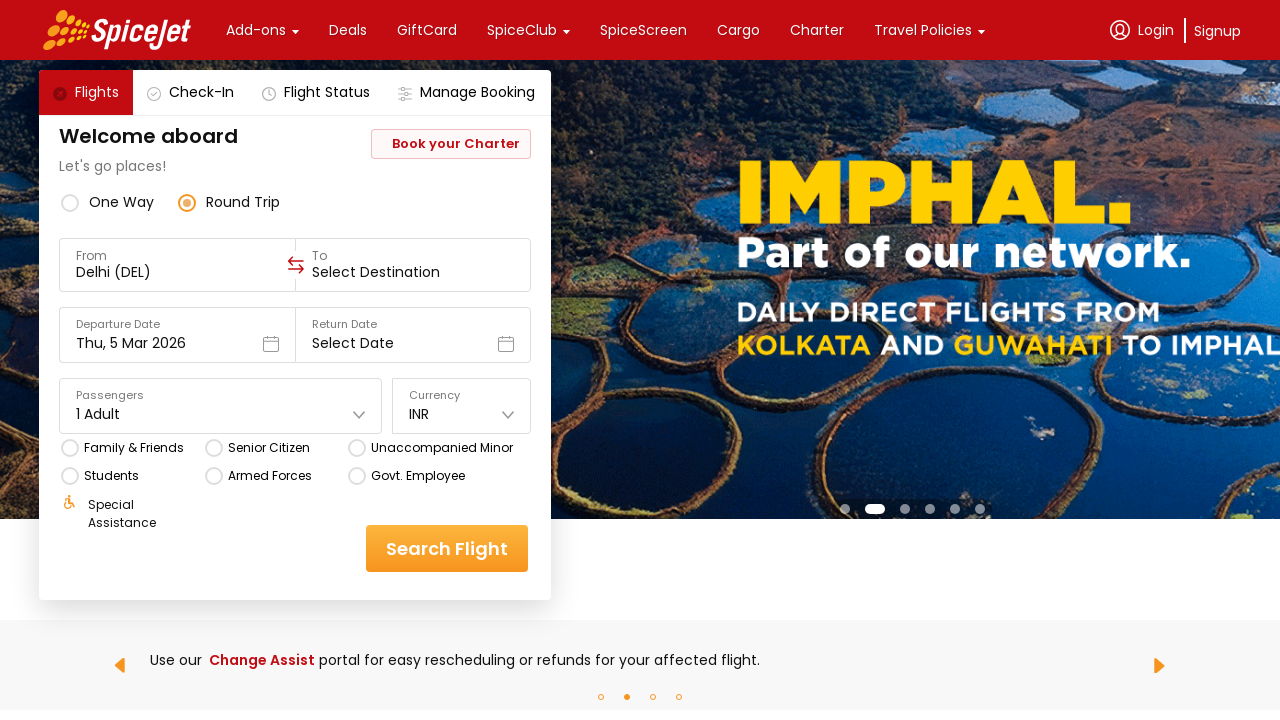

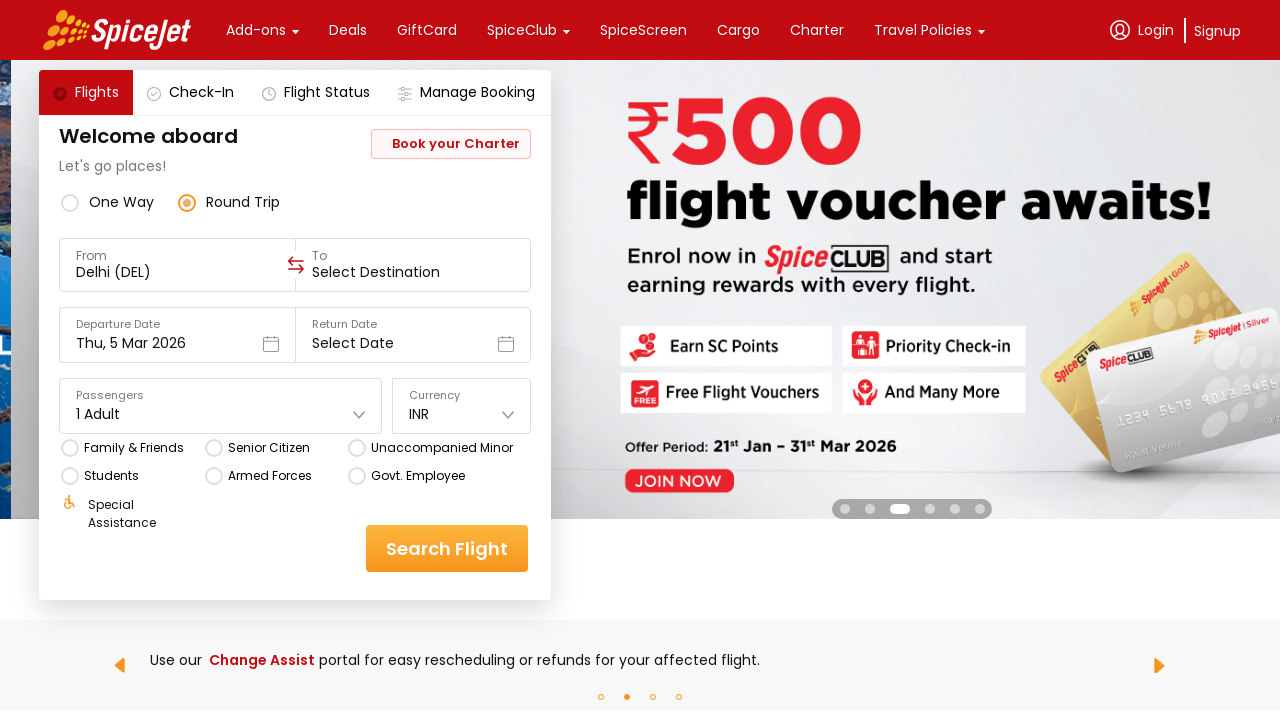